Navigates to a Twitch channel page and checks if the channel displays a banned/unavailable message due to community guidelines or terms of service violations.

Starting URL: https://www.twitch.tv/just_ns

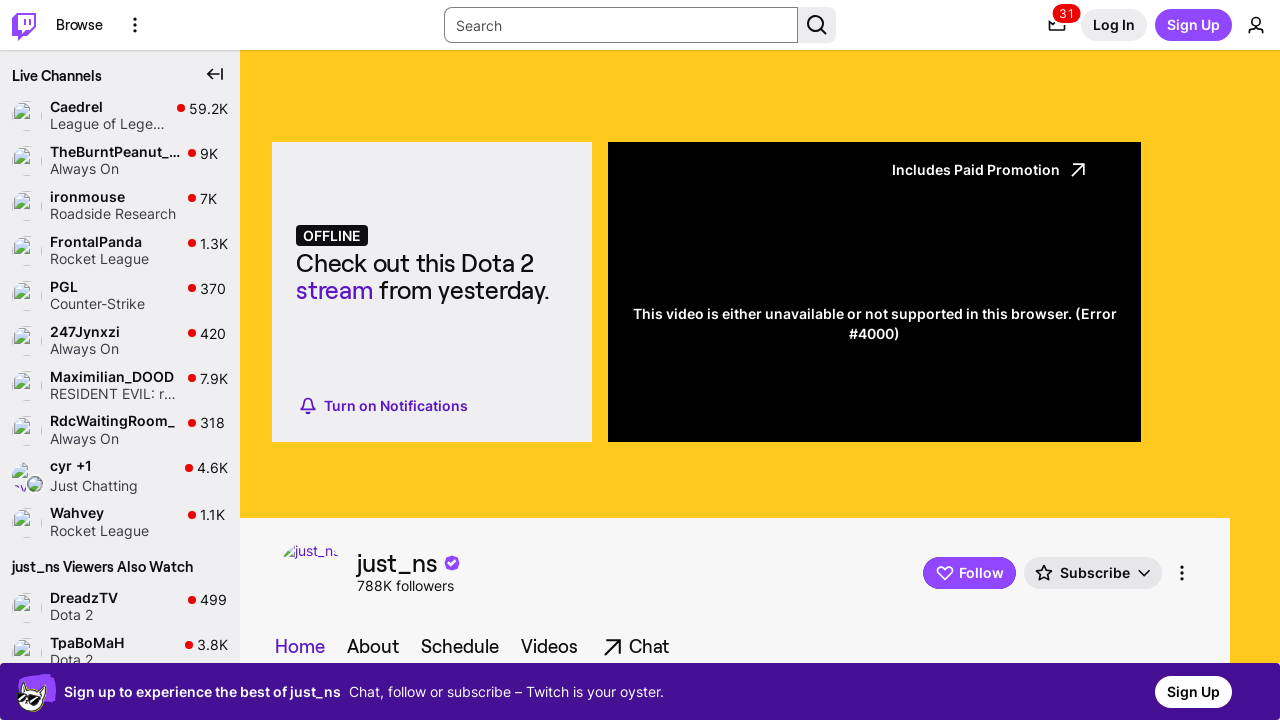

Banned message not found - timeout occurred
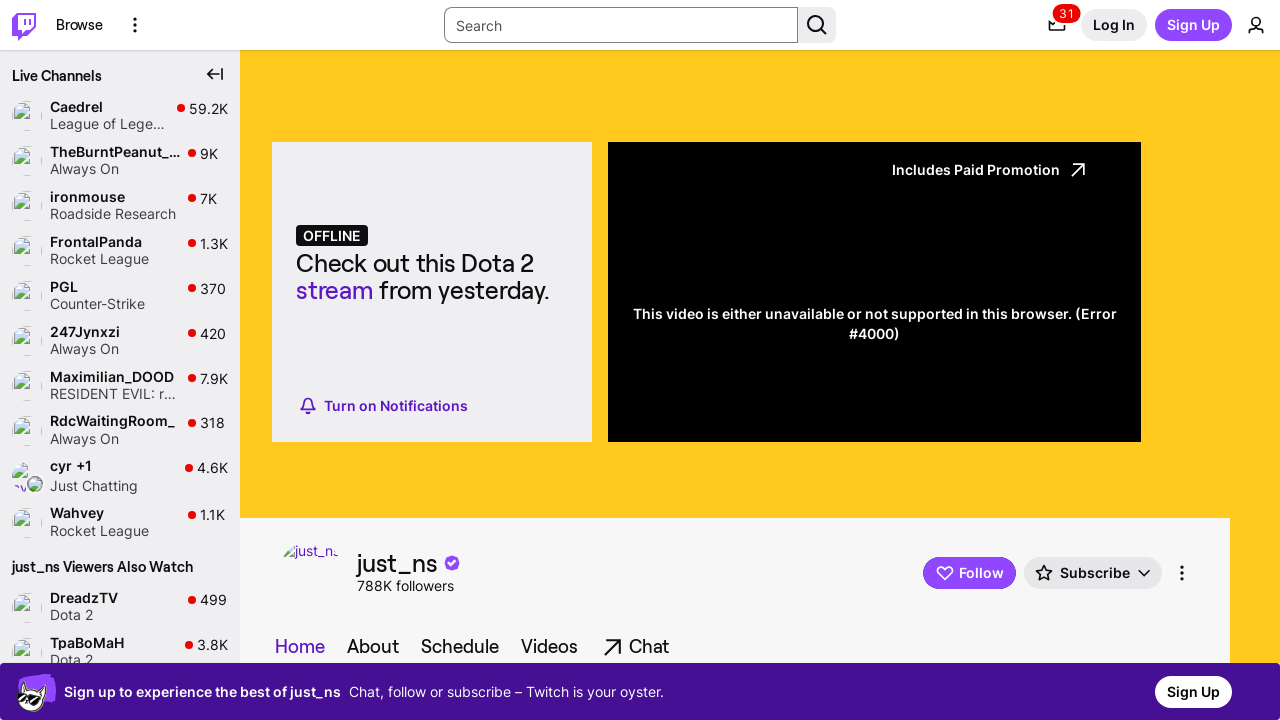

Page fully loaded (domcontentloaded state)
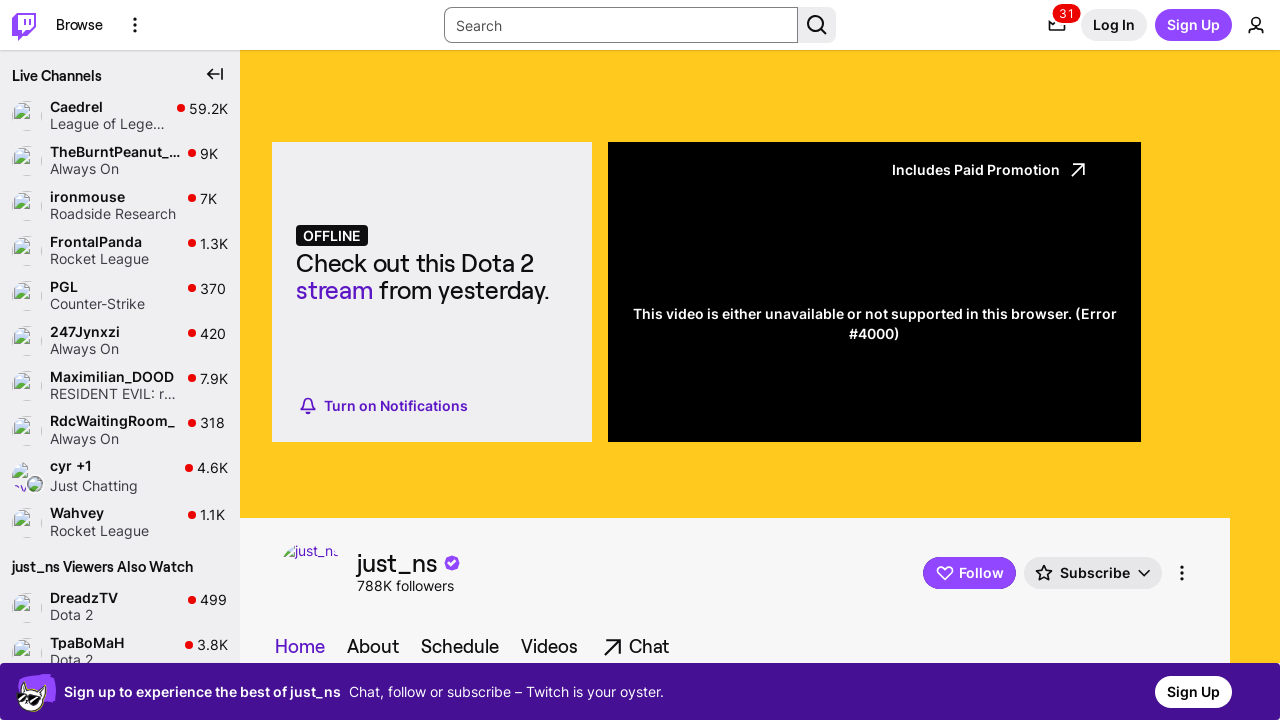

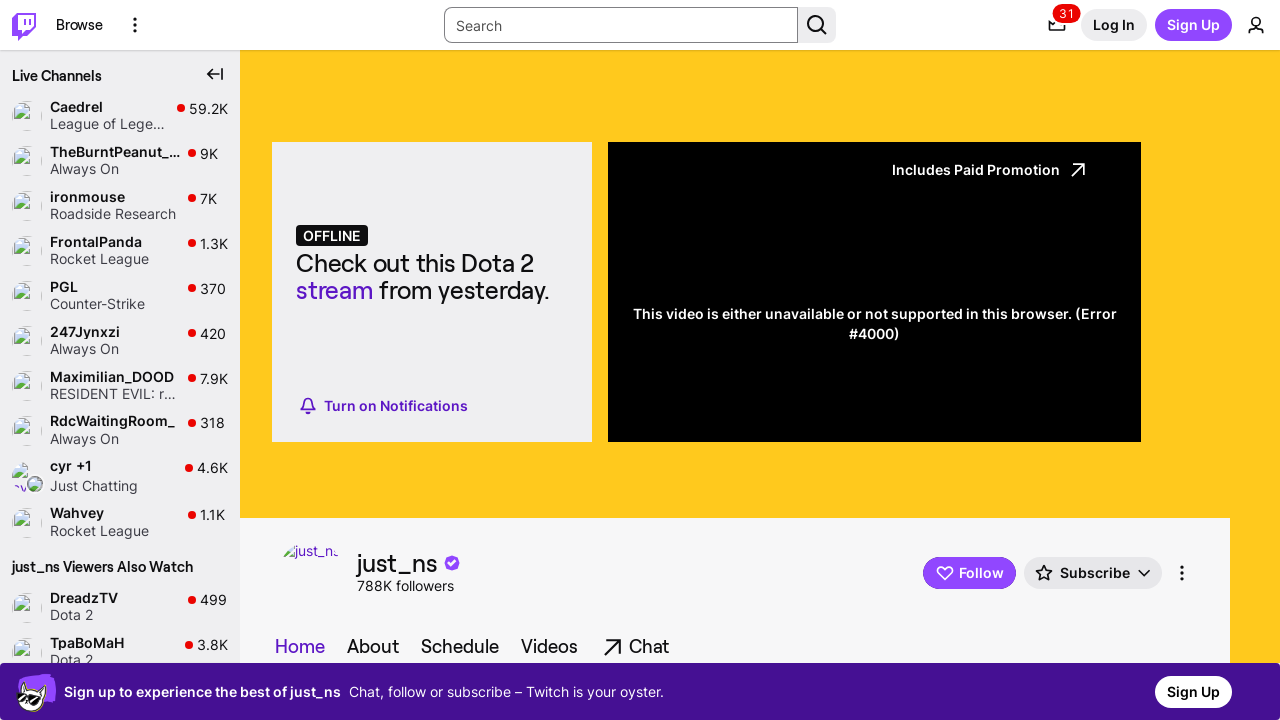